Navigates to an automation practice page and clicks on a link that opens a new tab

Starting URL: https://rahulshettyacademy.com/AutomationPractice/

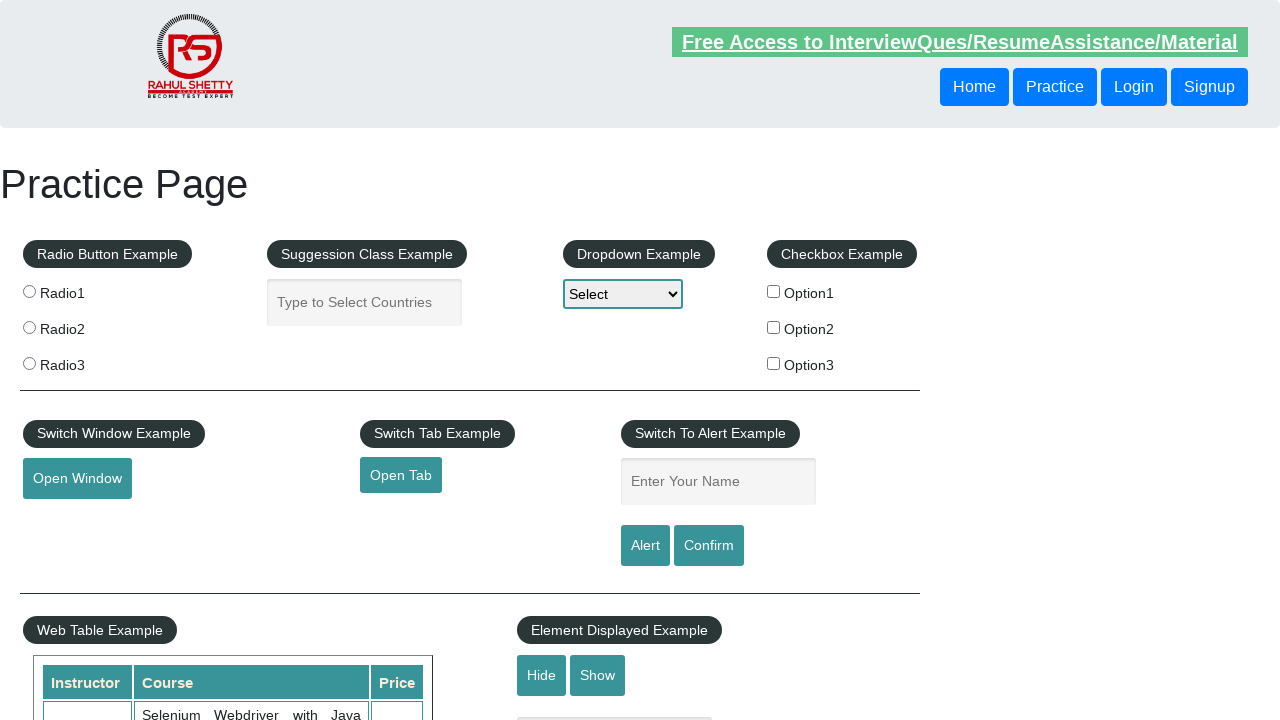

Clicked the 'Open Tab' link at (401, 475) on #opentab
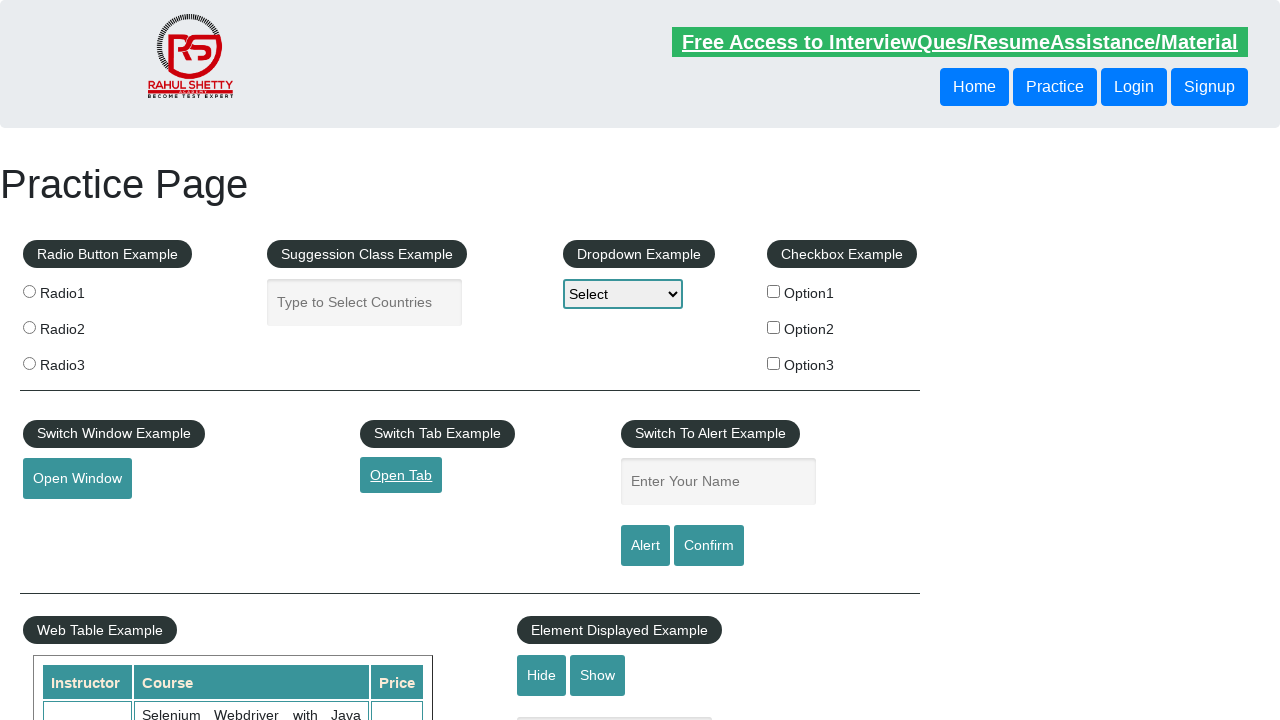

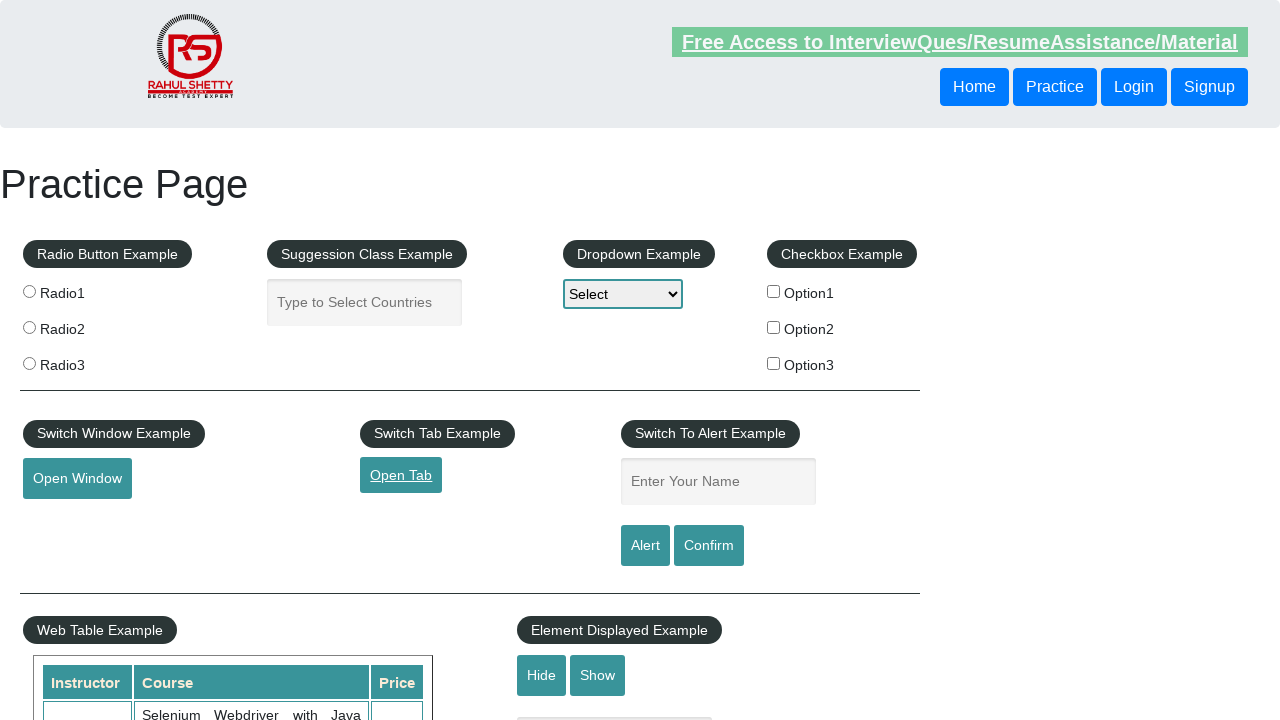